Tests that the authors page loads successfully and contains a heading with "yazar" text

Starting URL: https://egundem.com/yazarlar

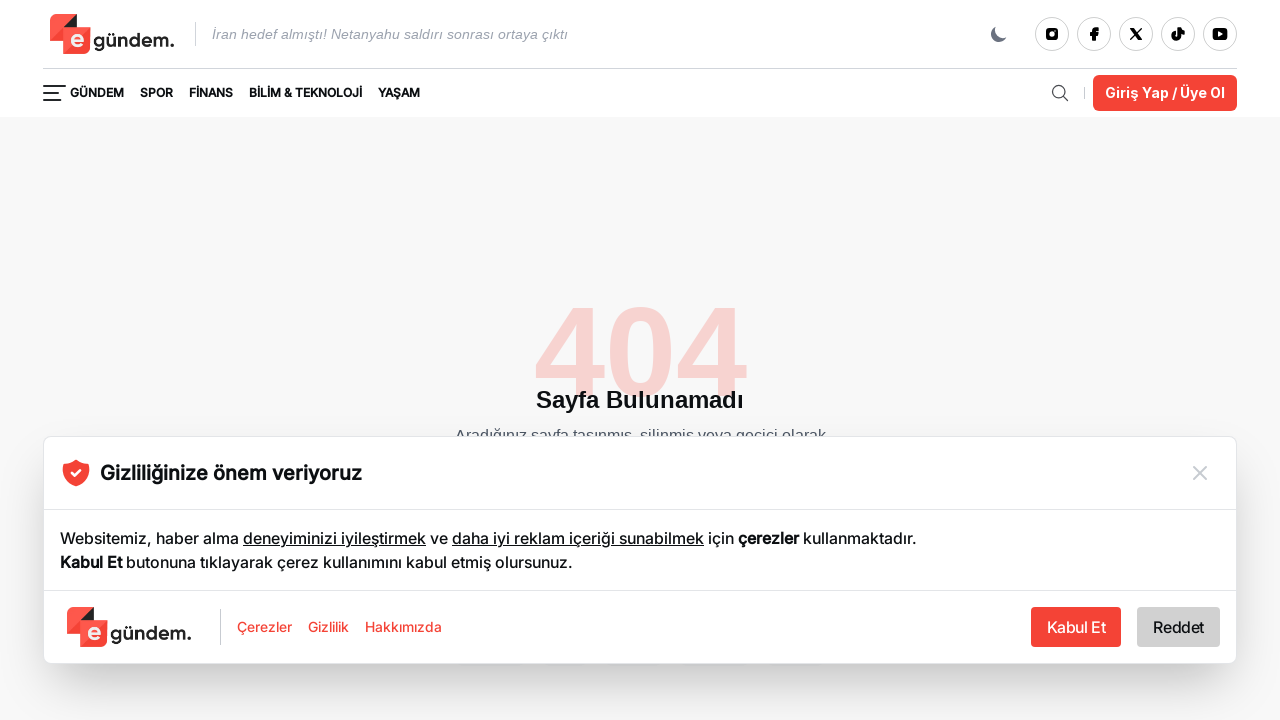

Page loaded and DOM content ready
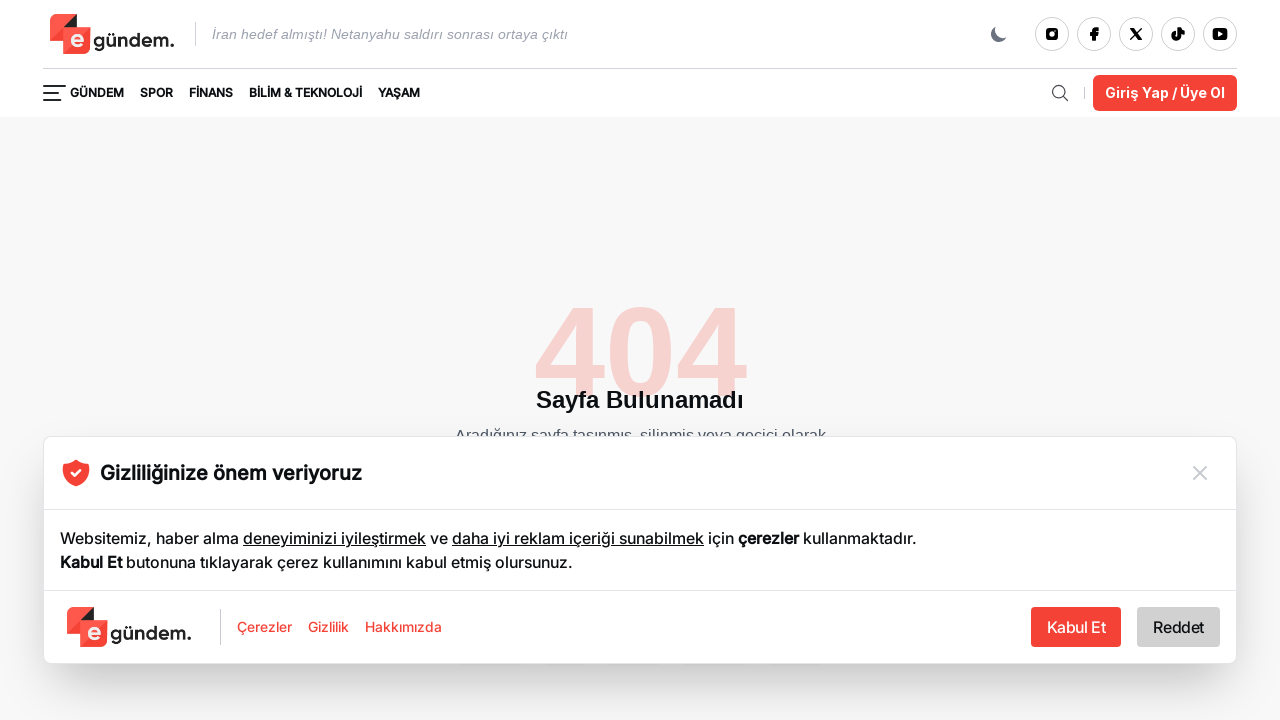

Located h1 heading element
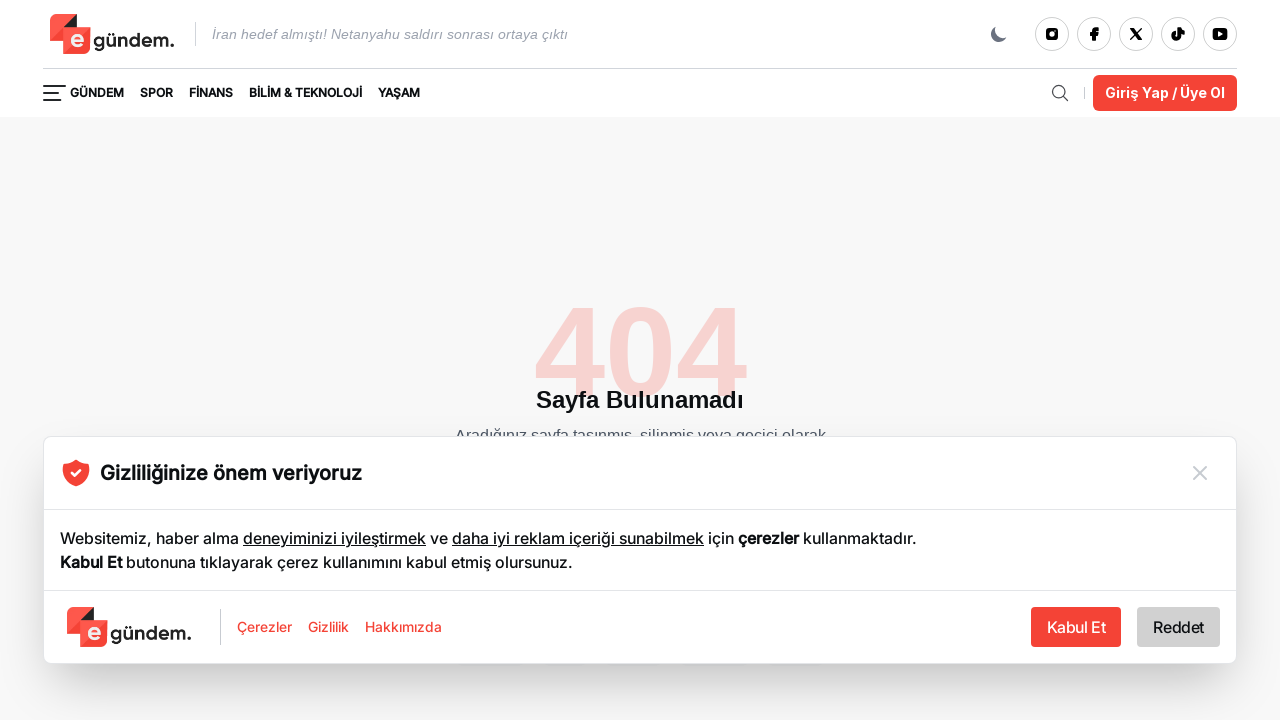

h1 heading element is visible and ready
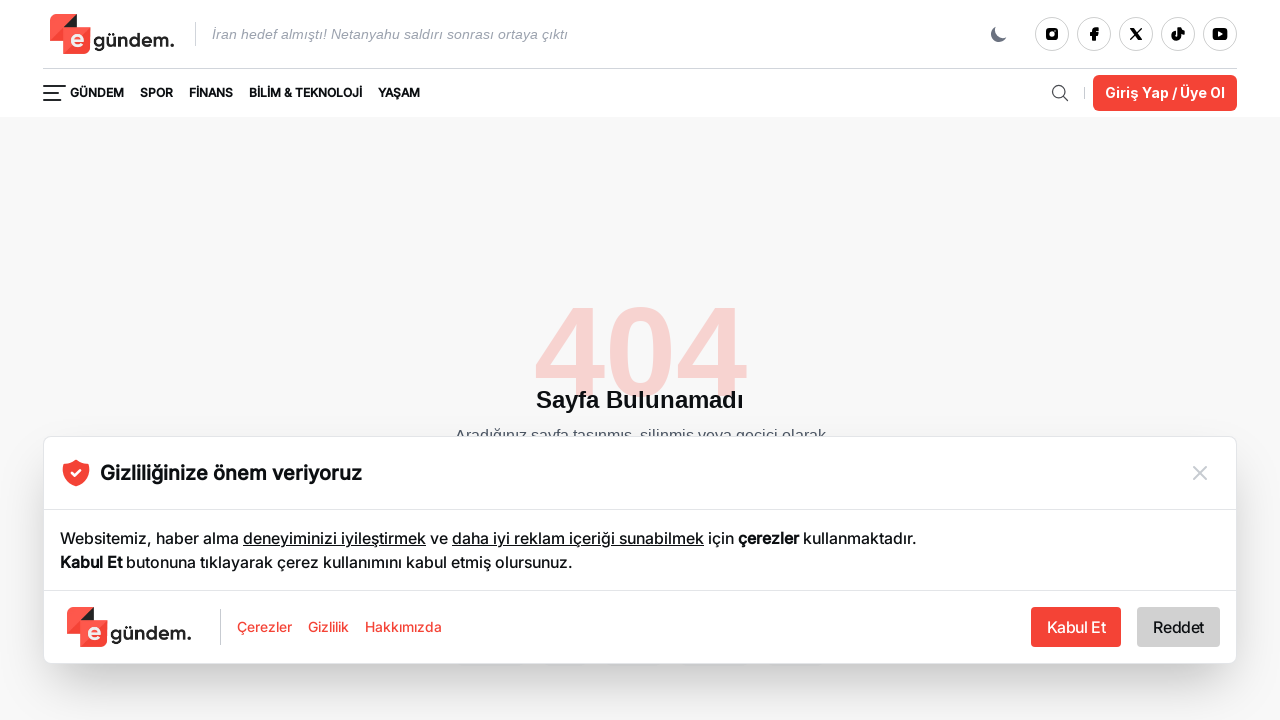

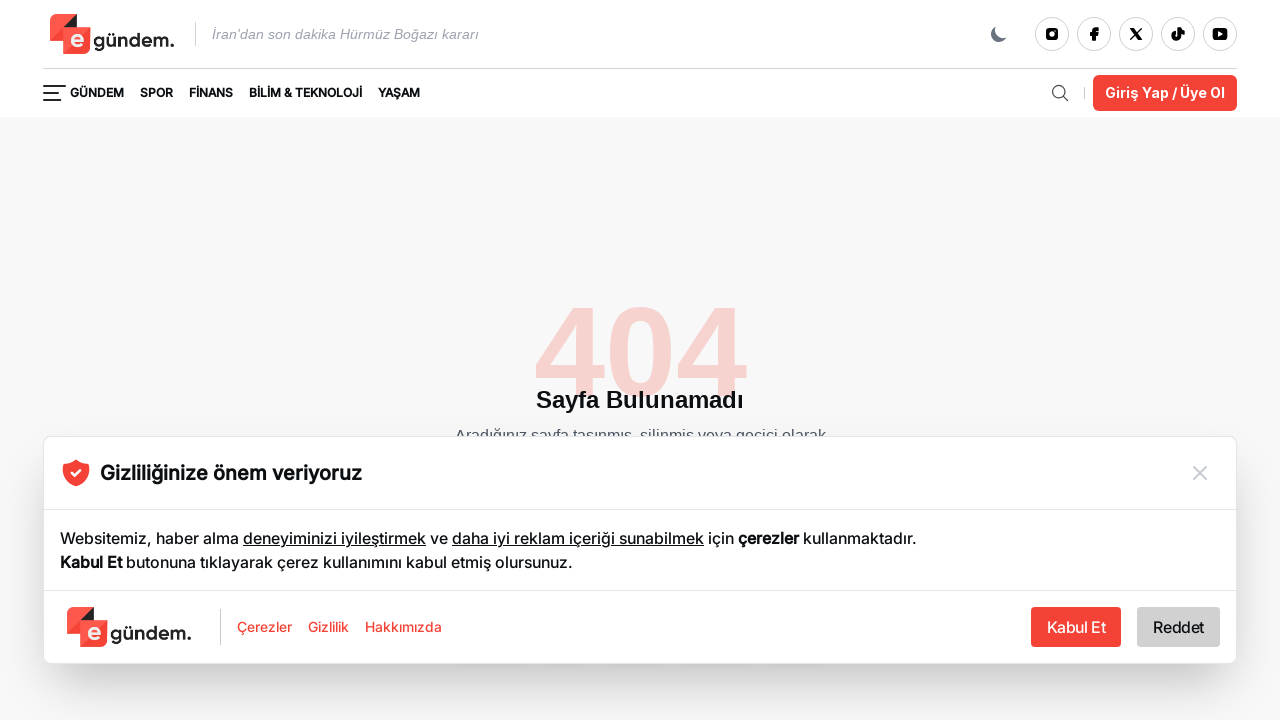